Tests JavaScript prompt alert handling by clicking a button to trigger a prompt, entering text into the prompt, and accepting it.

Starting URL: https://v1.training-support.net/selenium/javascript-alerts

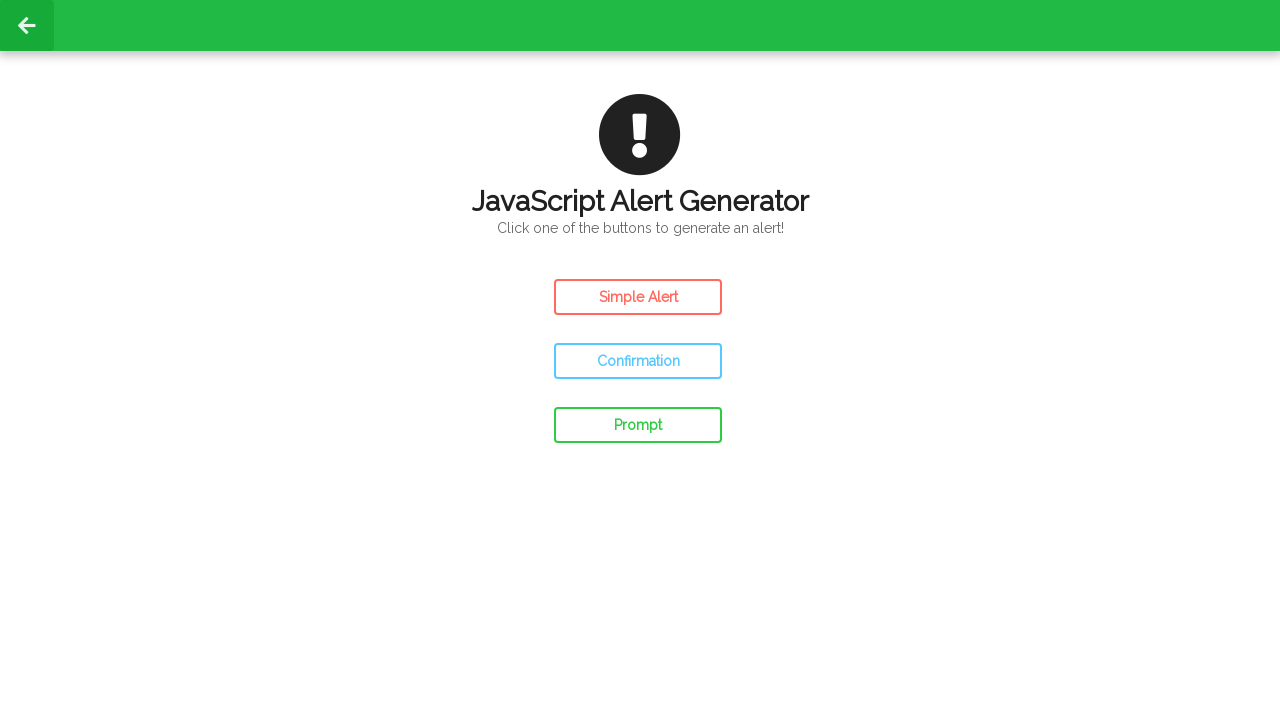

Registered dialog handler for prompt alert
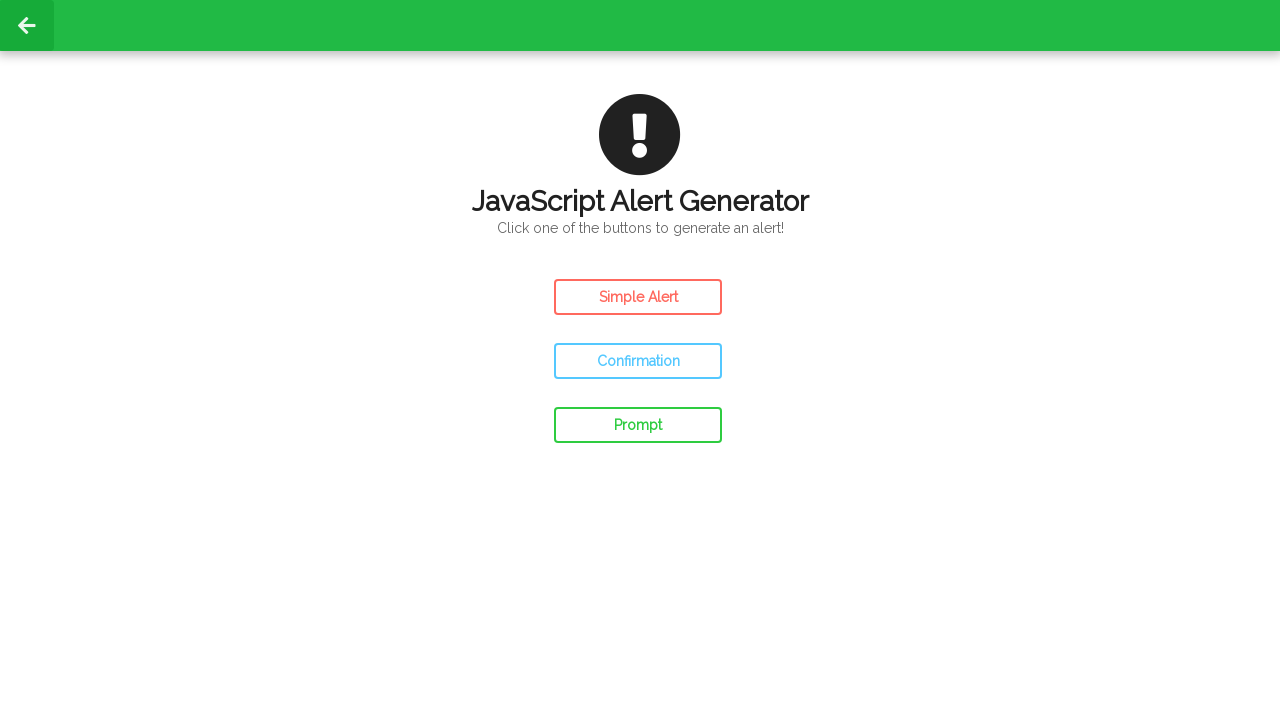

Clicked prompt button to trigger JavaScript prompt alert at (638, 425) on #prompt
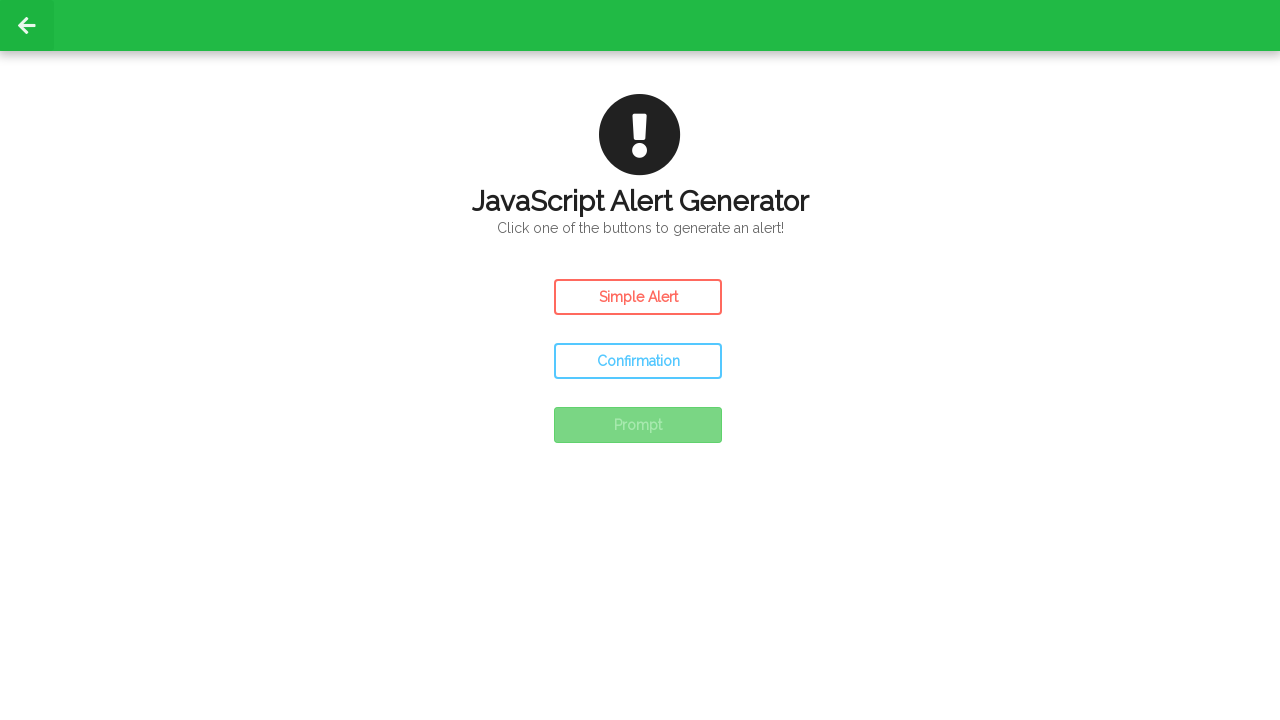

Waited for dialog handling to complete
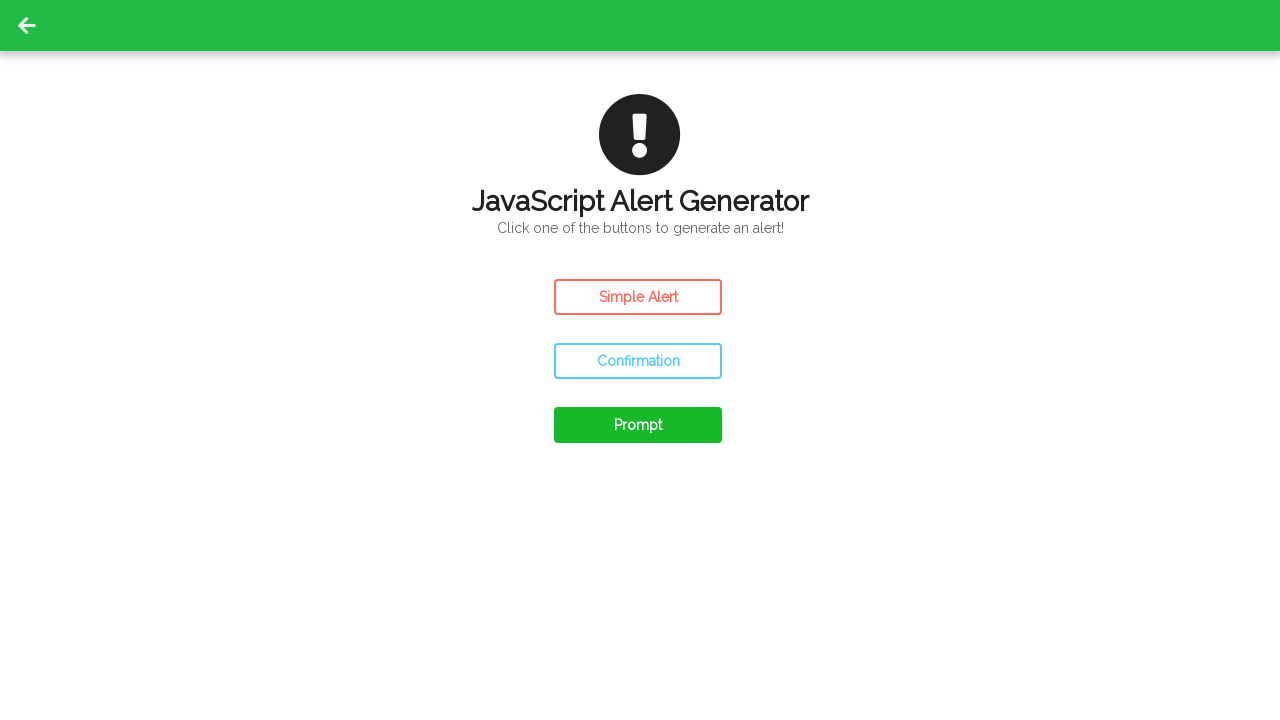

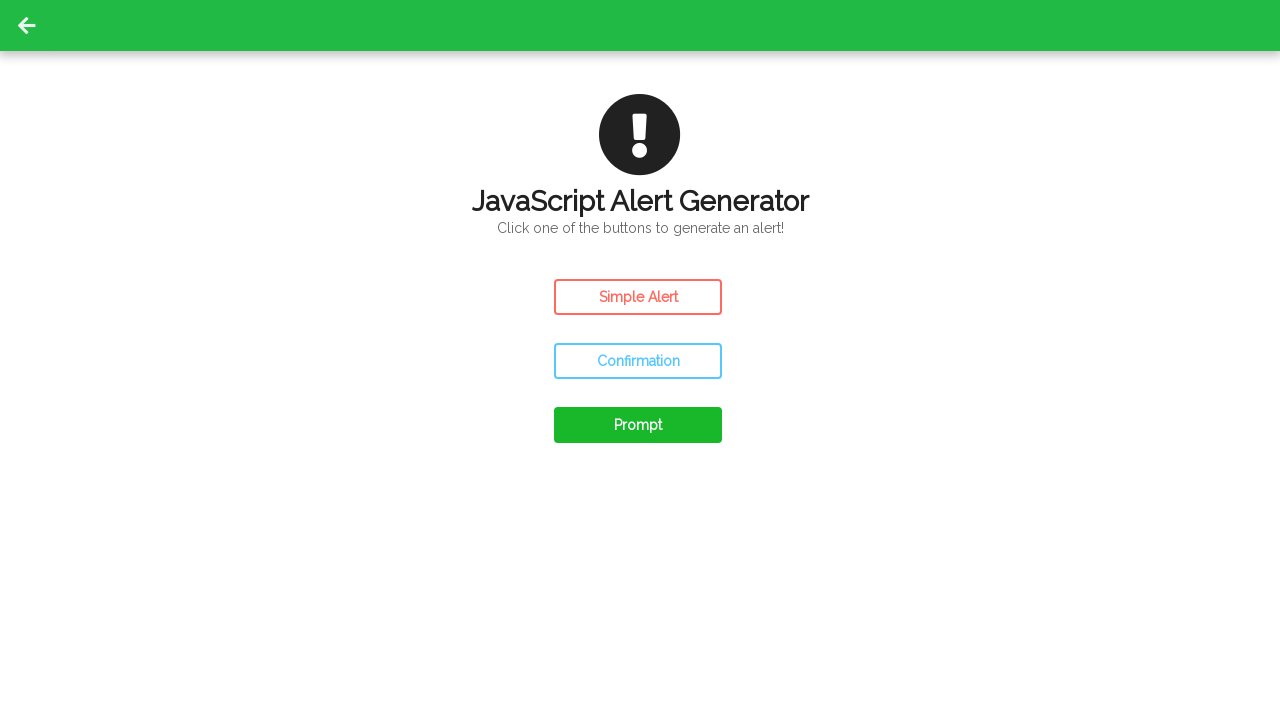